Tests navigation to the shopping cart page by clicking the Cart link in the navigation menu on the DemoBlaze demo e-commerce site.

Starting URL: https://www.demoblaze.com/index.html

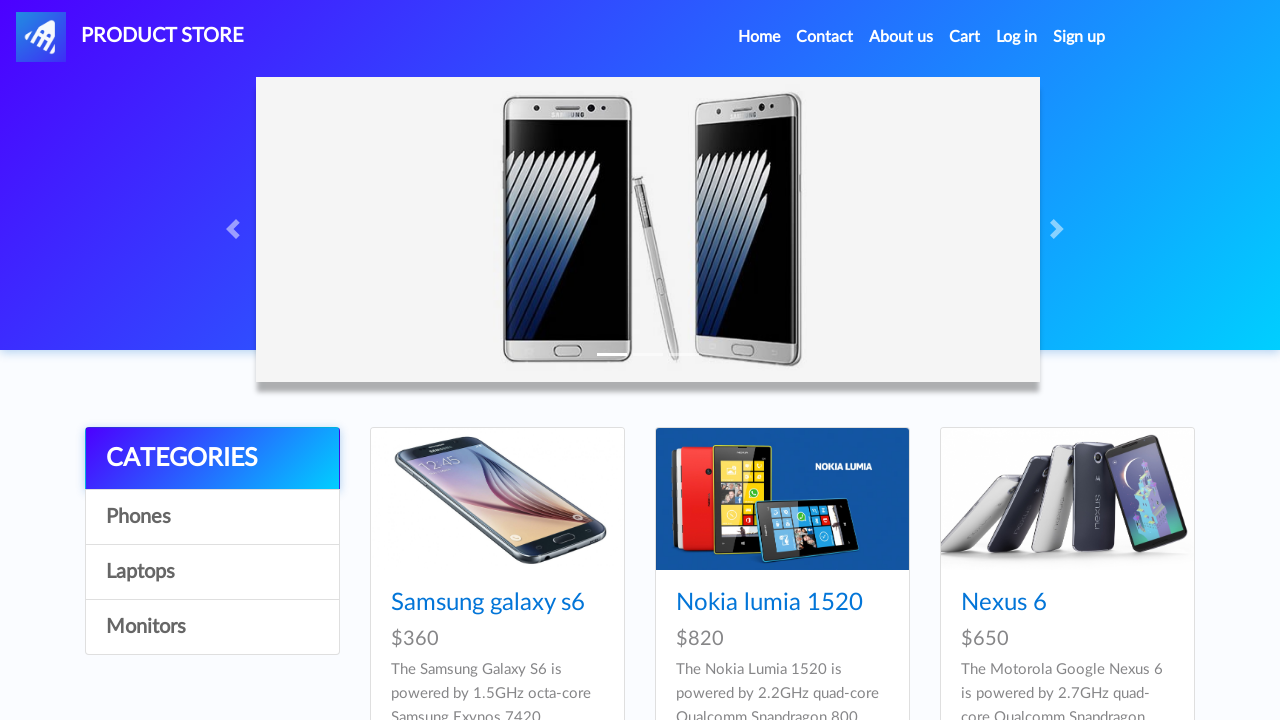

Clicked Cart link in the navigation menu at (965, 37) on a:text('Cart')
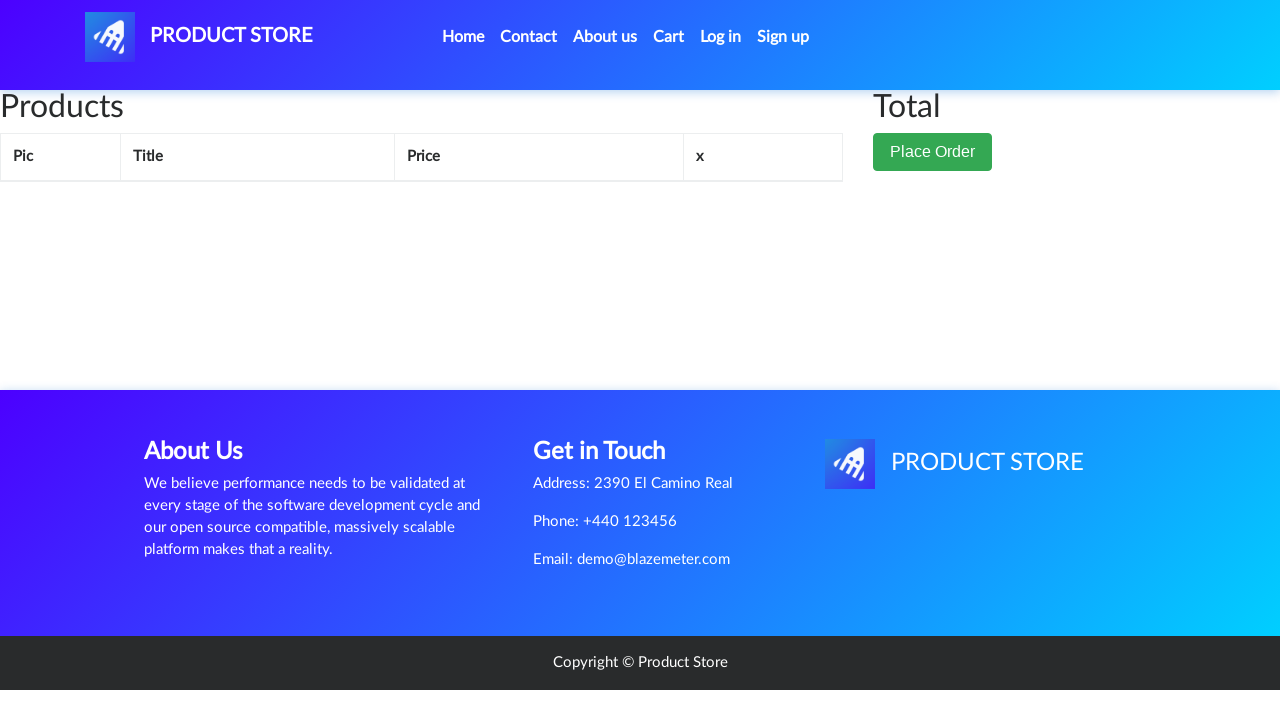

Cart page loaded successfully
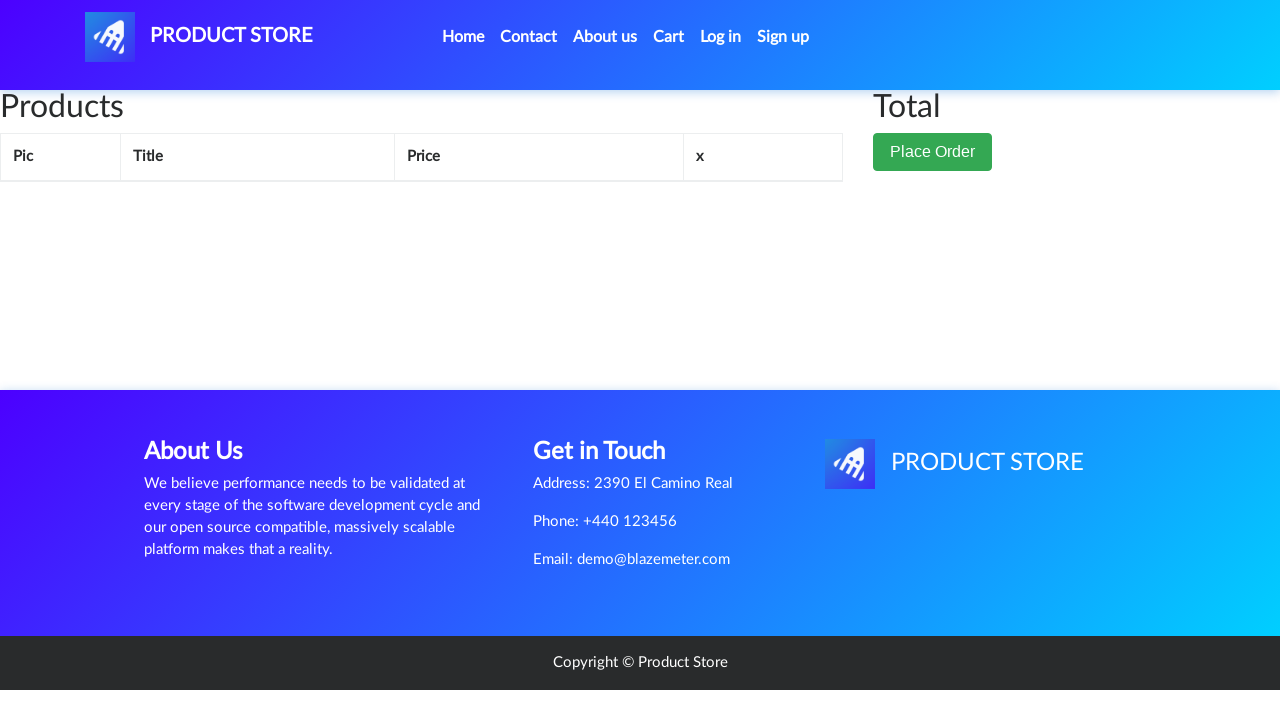

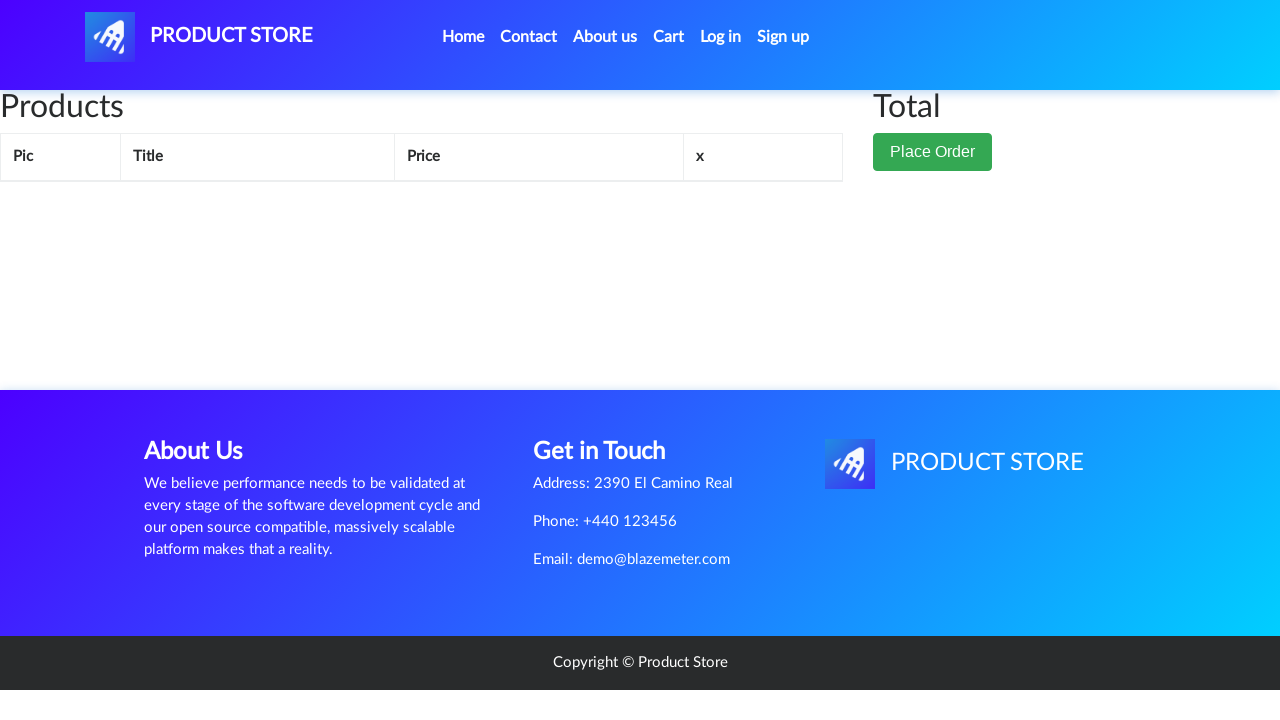